Tests a math puzzle form by reading a value from the page, calculating the result using a logarithmic formula, filling in the answer, checking required checkboxes, and submitting the form.

Starting URL: http://suninjuly.github.io/math.html

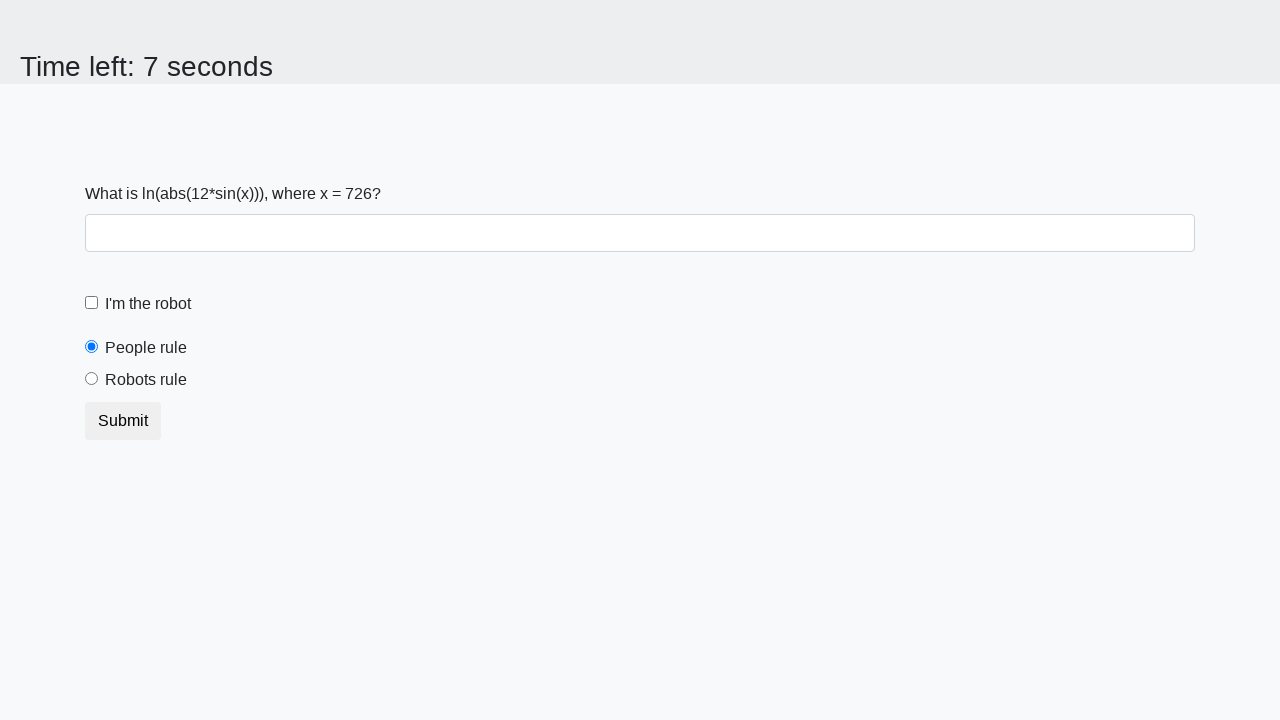

Located the #input_value element containing the x value
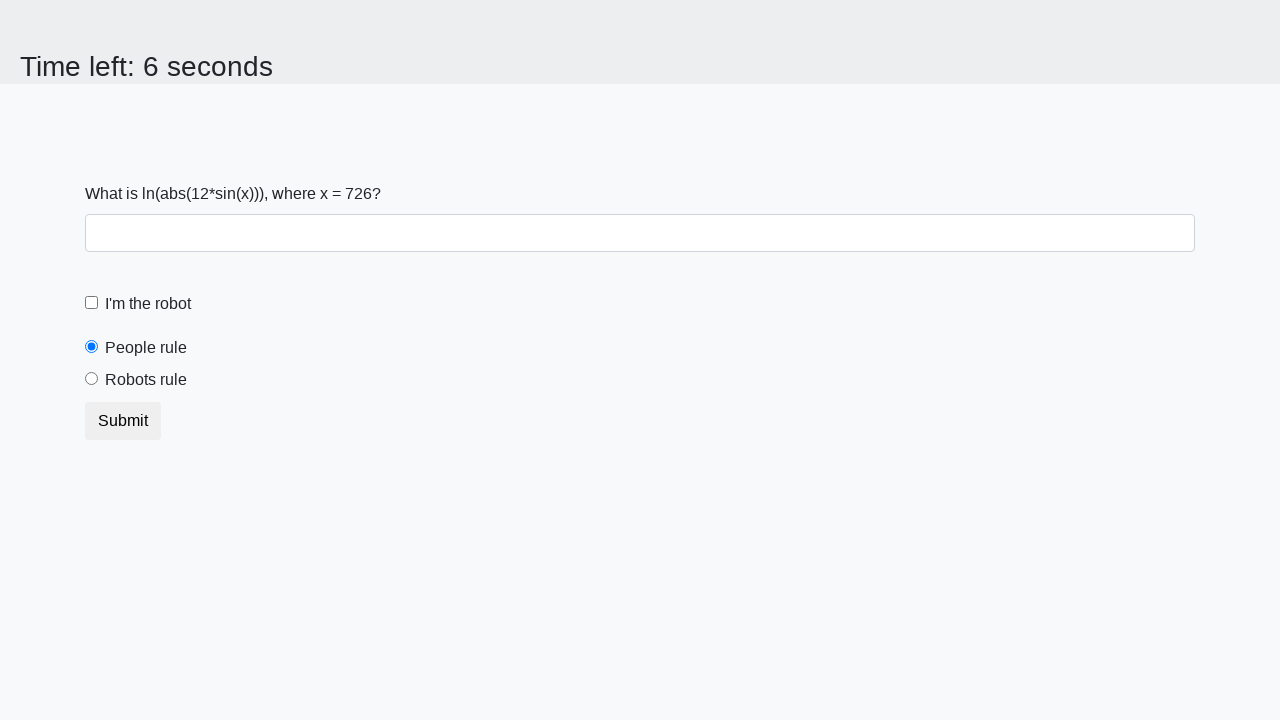

Extracted x value from the page
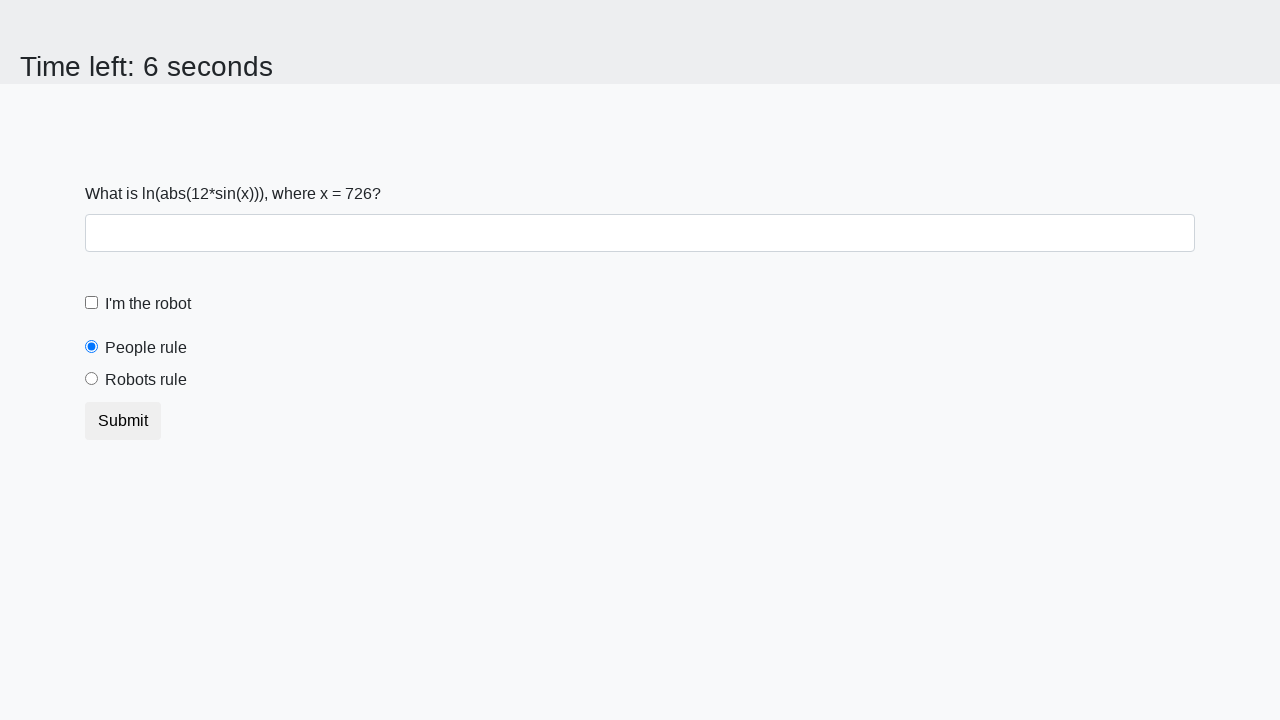

Calculated result using logarithmic formula: 1.2399766063569495
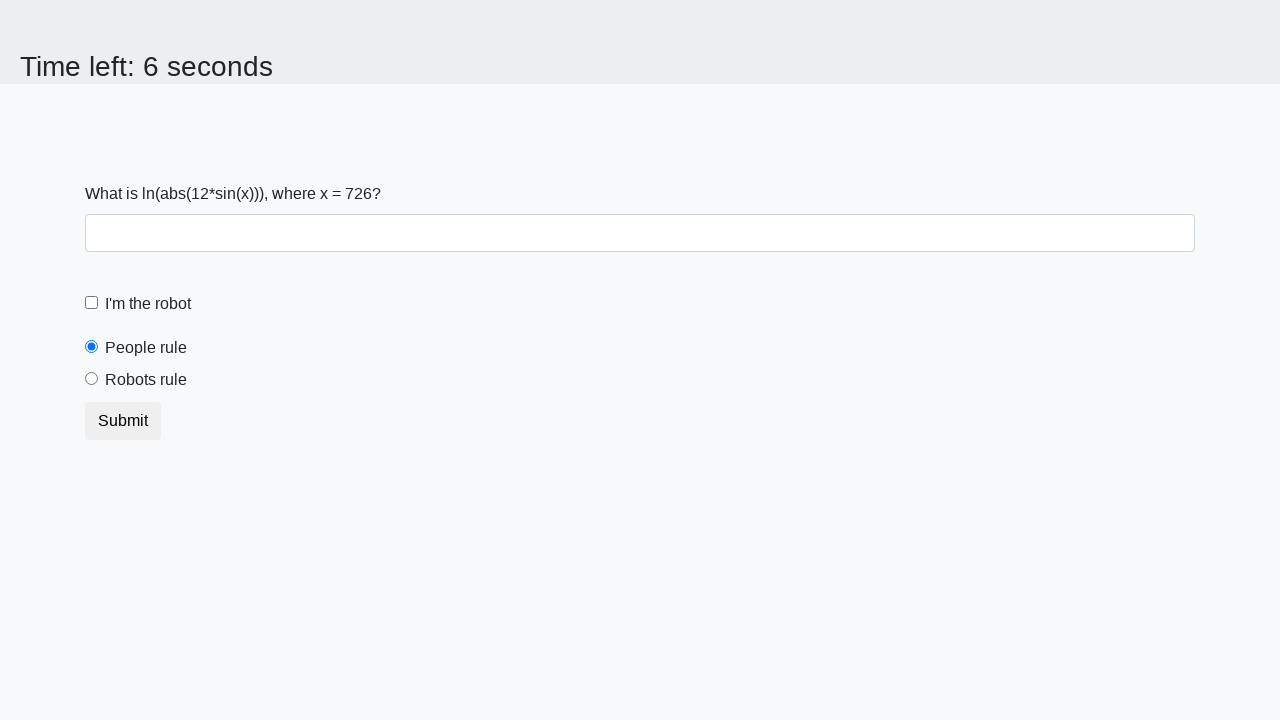

Filled answer field with calculated value: 1.2399766063569495 on .form-control
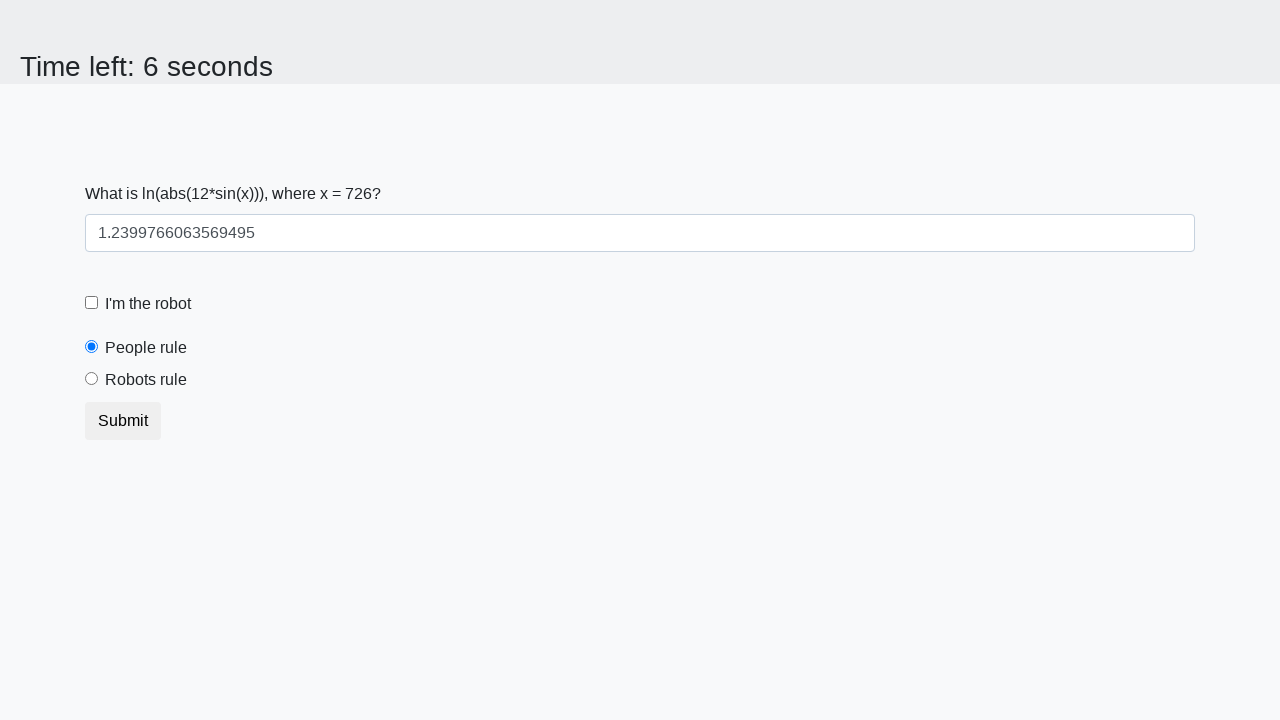

Checked the robot checkbox at (92, 303) on #robotCheckbox
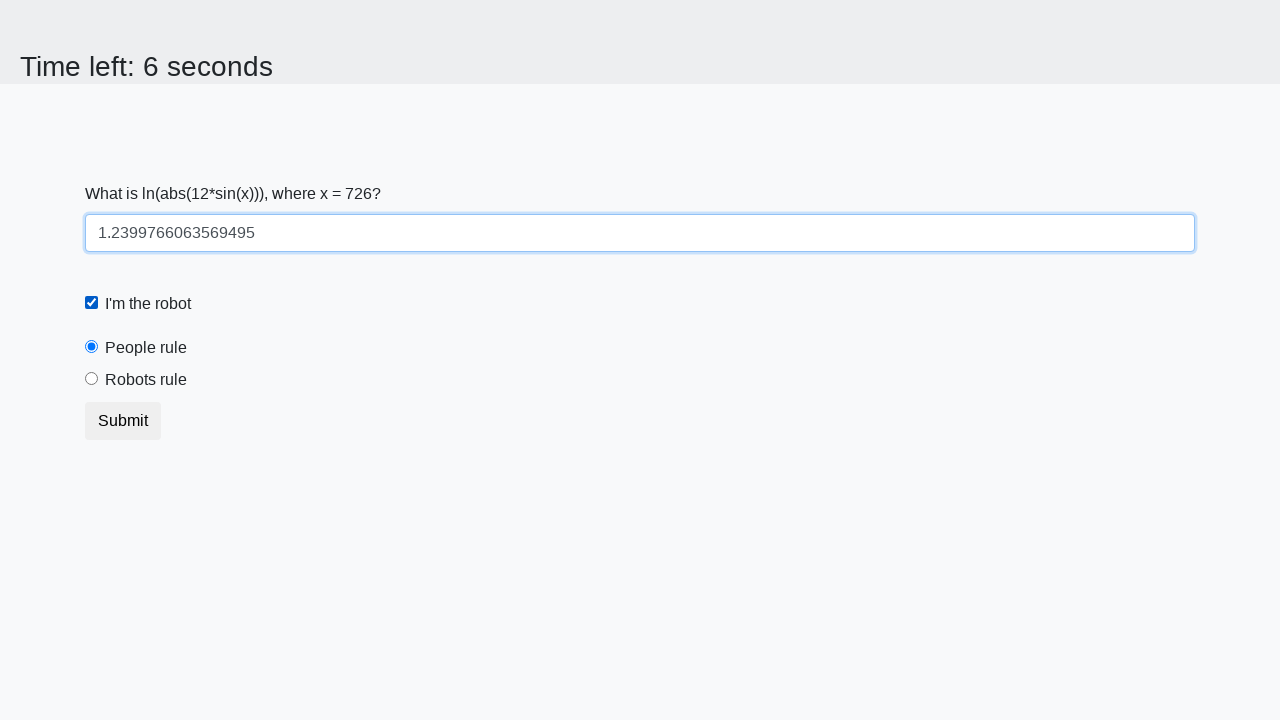

Checked the robots rule checkbox at (92, 379) on #robotsRule
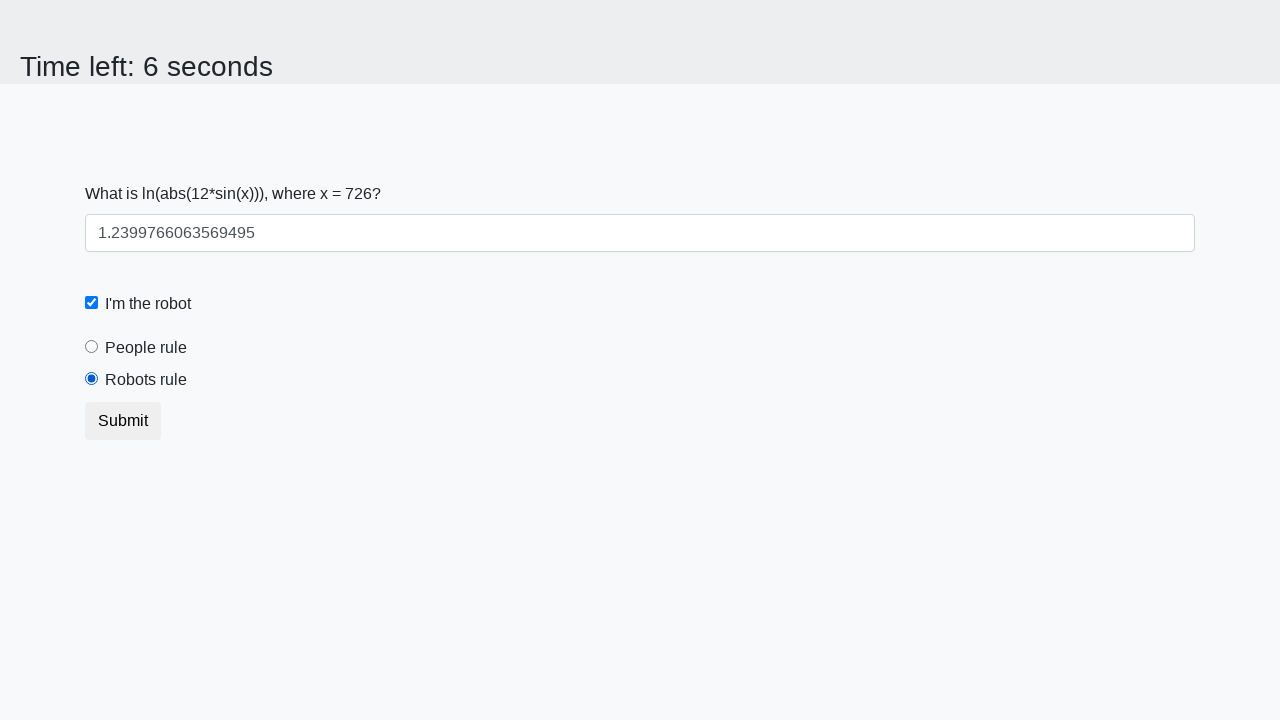

Clicked submit button to submit the form at (123, 421) on .btn.btn-default
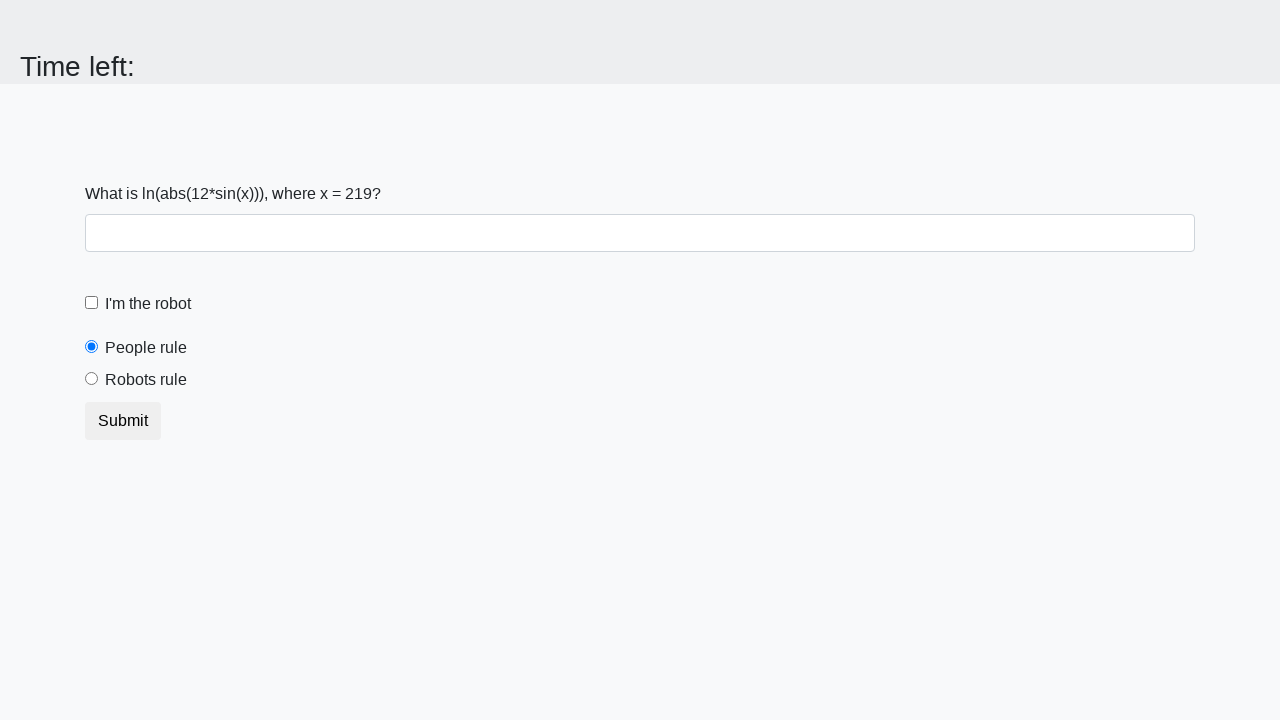

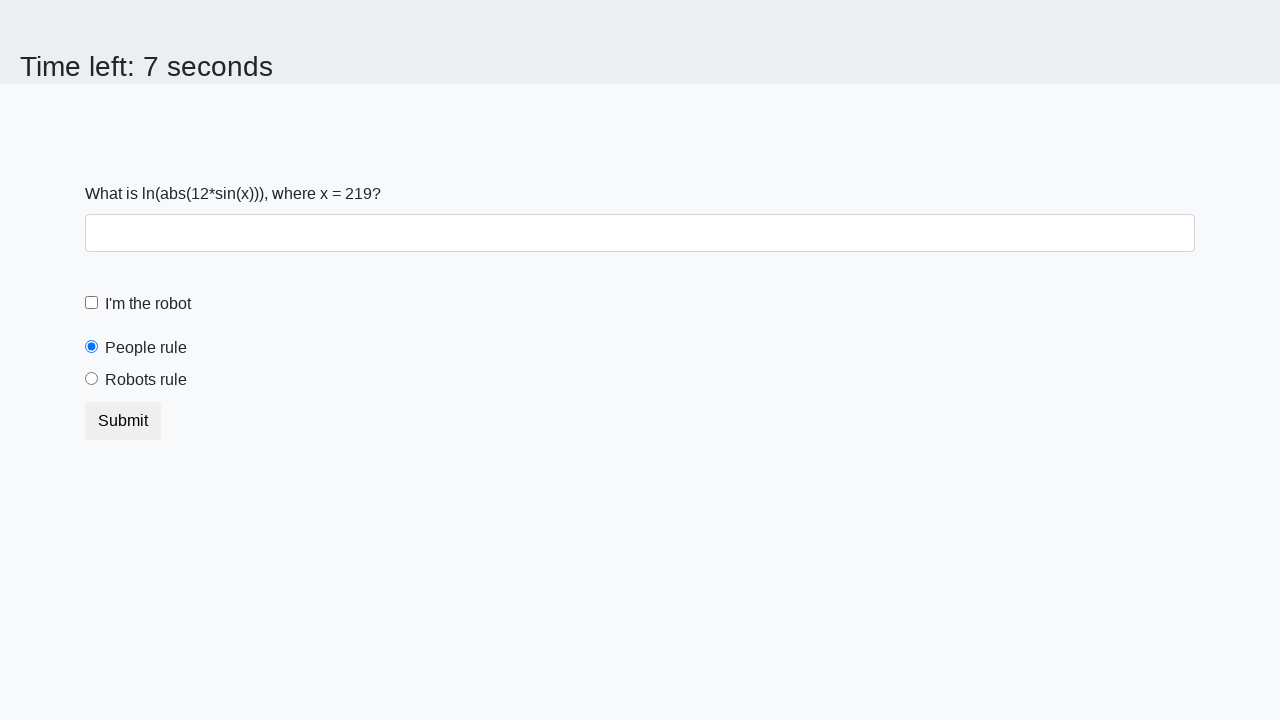